Tests the practice page by locating footer links in the first column and clicking each link to open in new tabs, then verifies all tabs opened by switching to each window.

Starting URL: http://qaclickacademy.com/practice.php

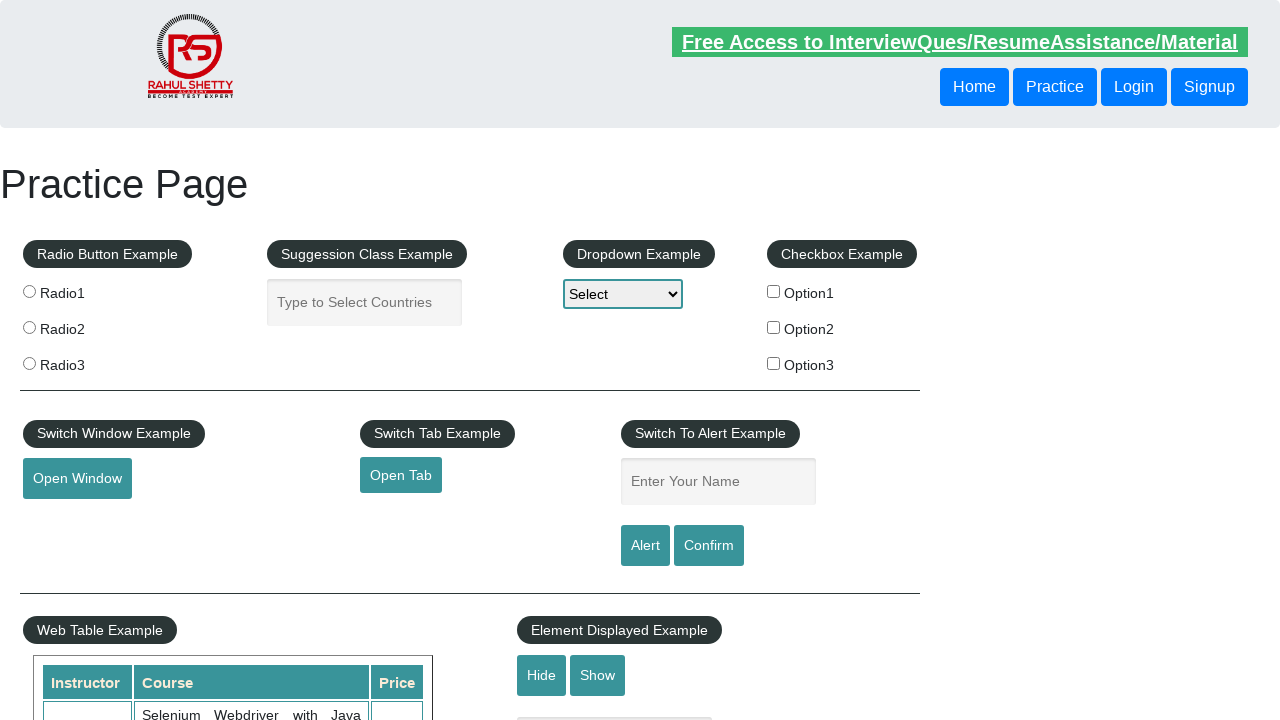

Waited for footer section (#gf-BIG) to load
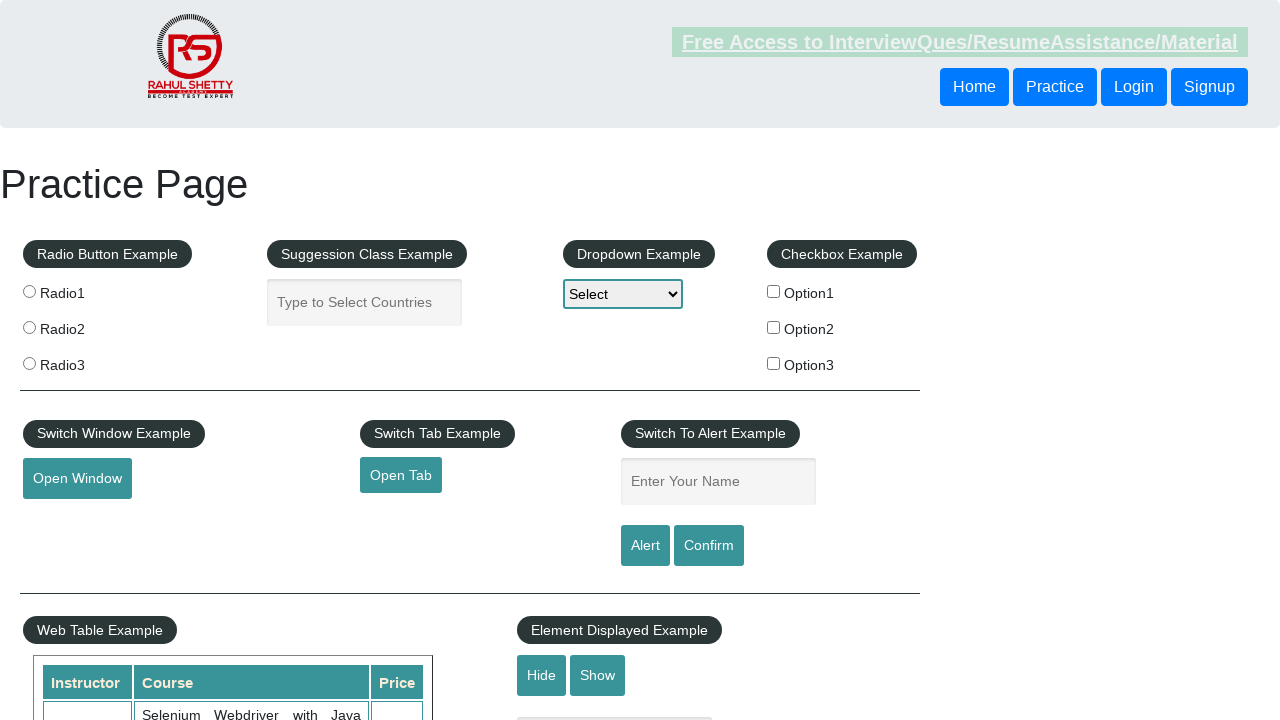

Located all footer links in the first column
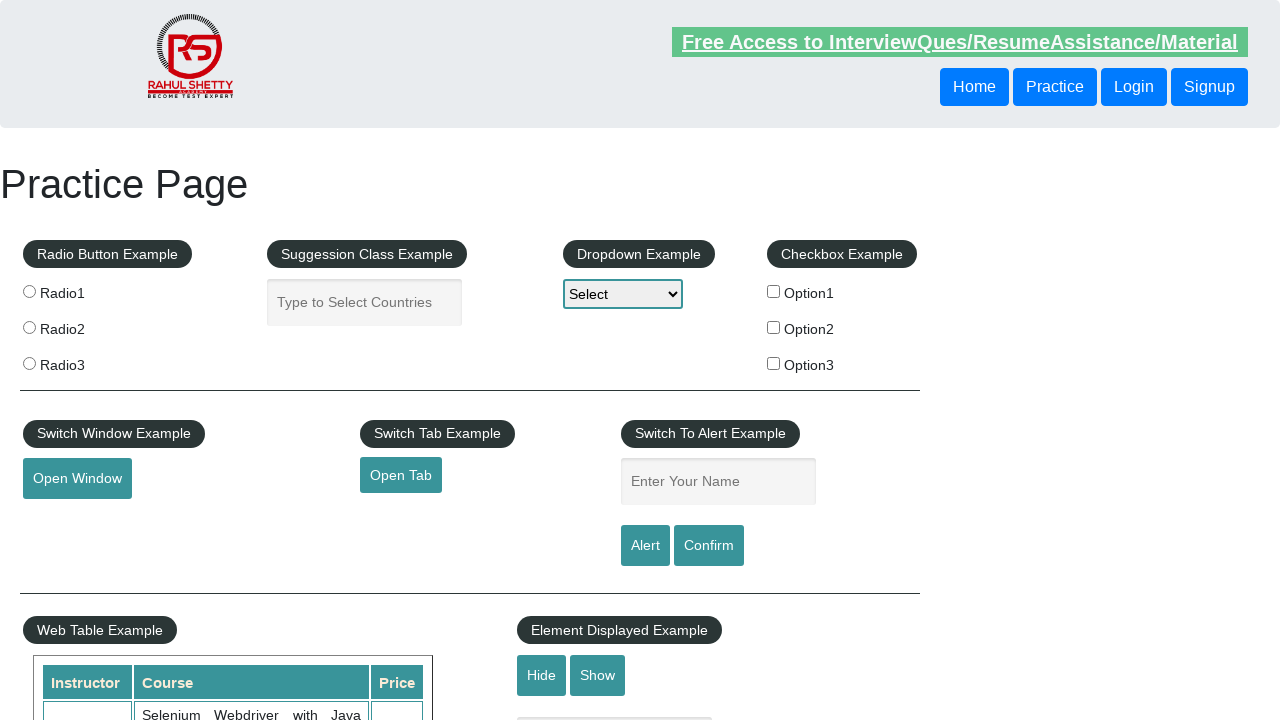

Found 5 links in the first footer column
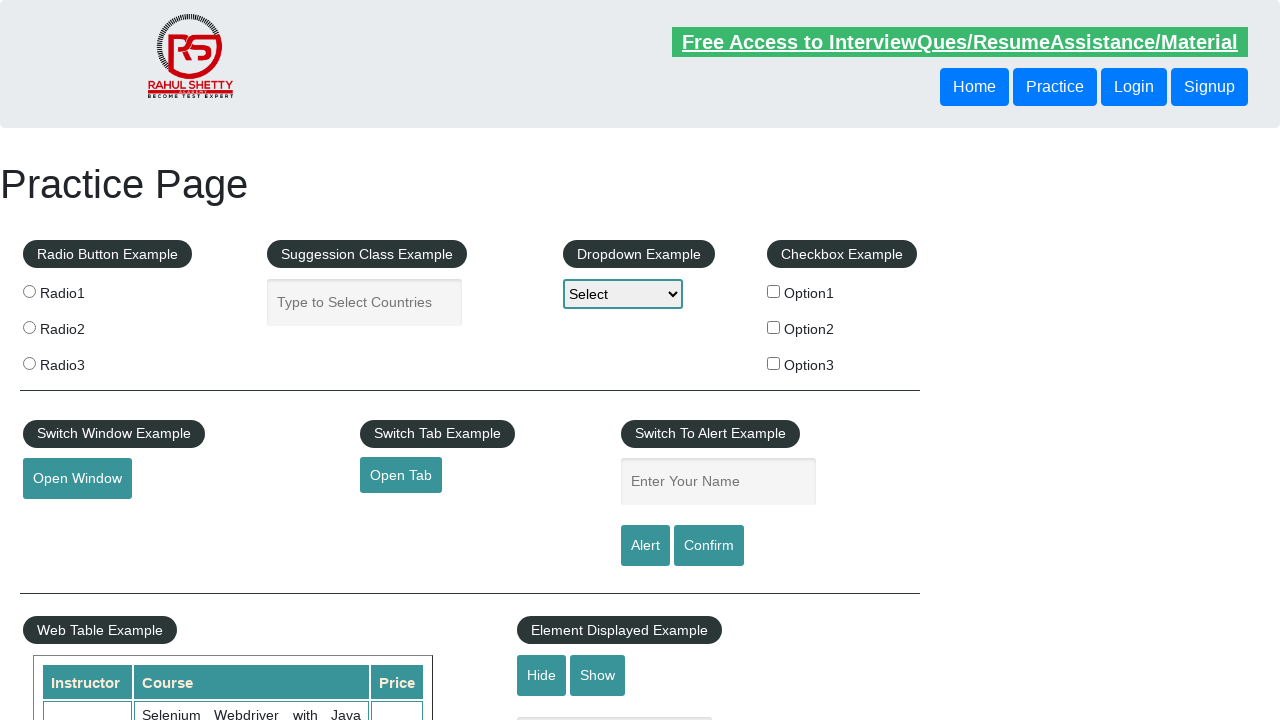

Clicked footer link 1 with Ctrl modifier to open in new tab at (157, 482) on #gf-BIG >> xpath=//table/tbody/tr/td[1]/ul >> a >> nth=0
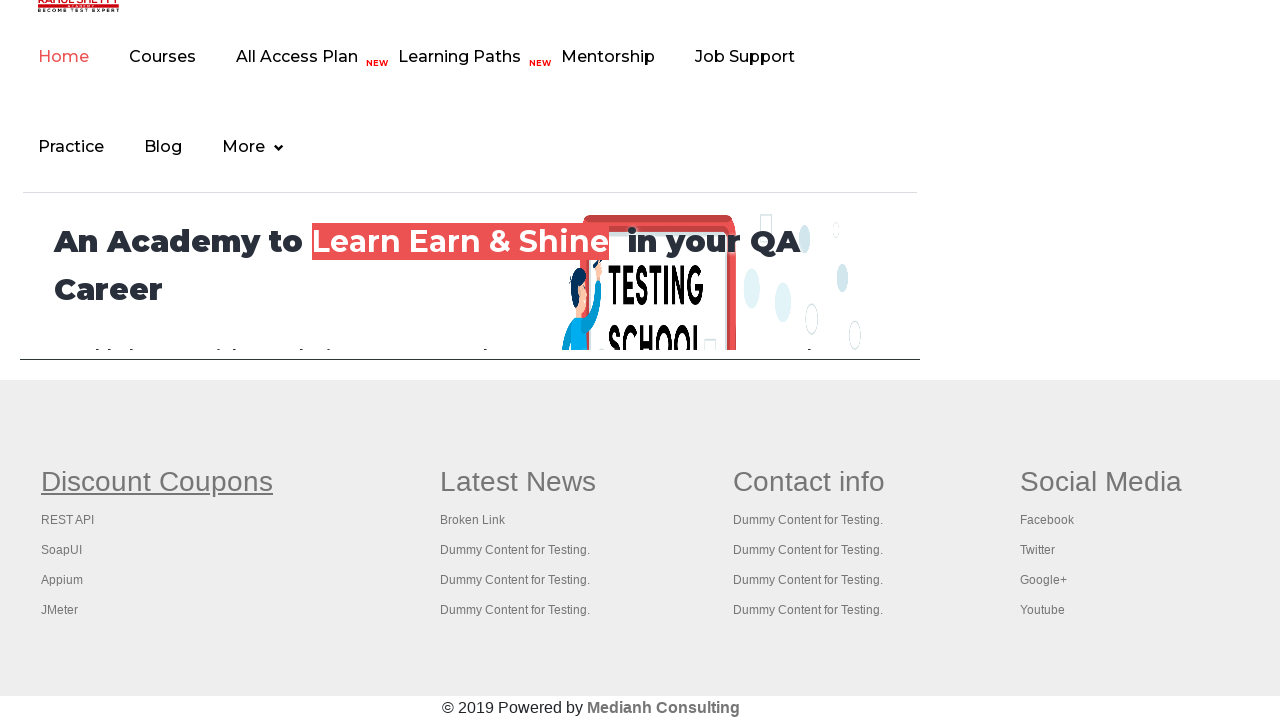

Waited 2 seconds for new tab to open
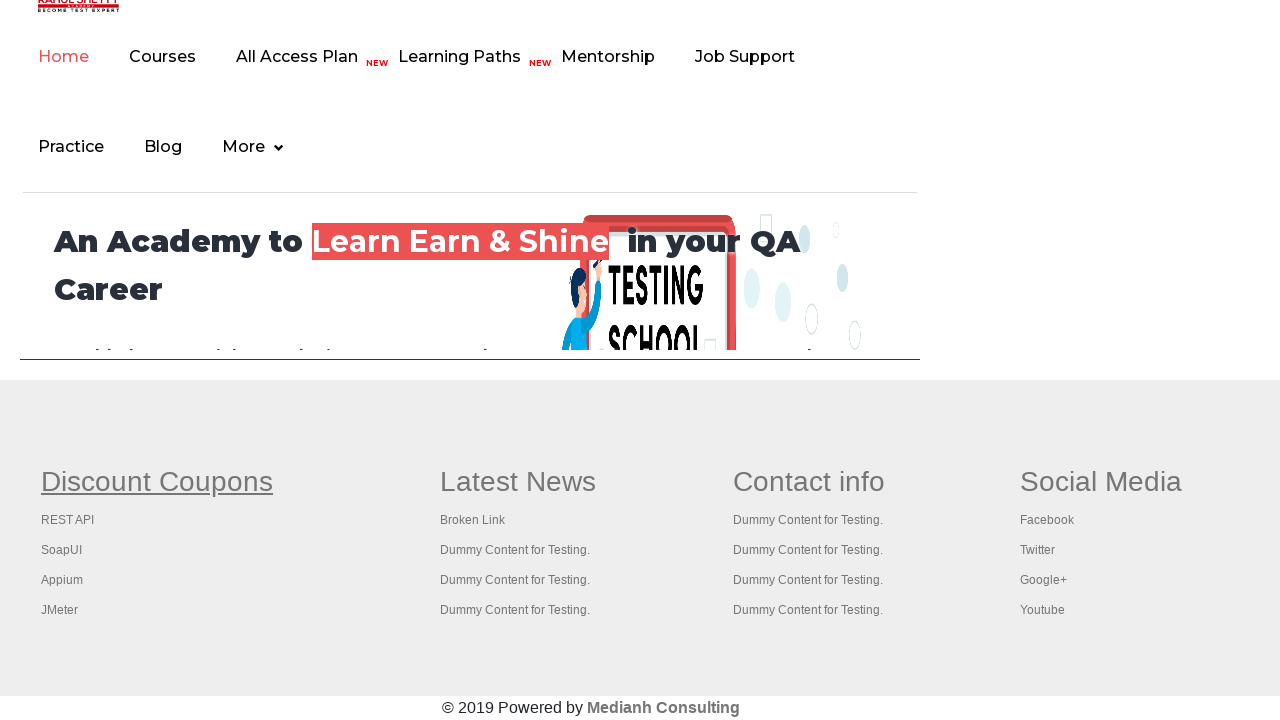

Clicked footer link 2 with Ctrl modifier to open in new tab at (68, 520) on #gf-BIG >> xpath=//table/tbody/tr/td[1]/ul >> a >> nth=1
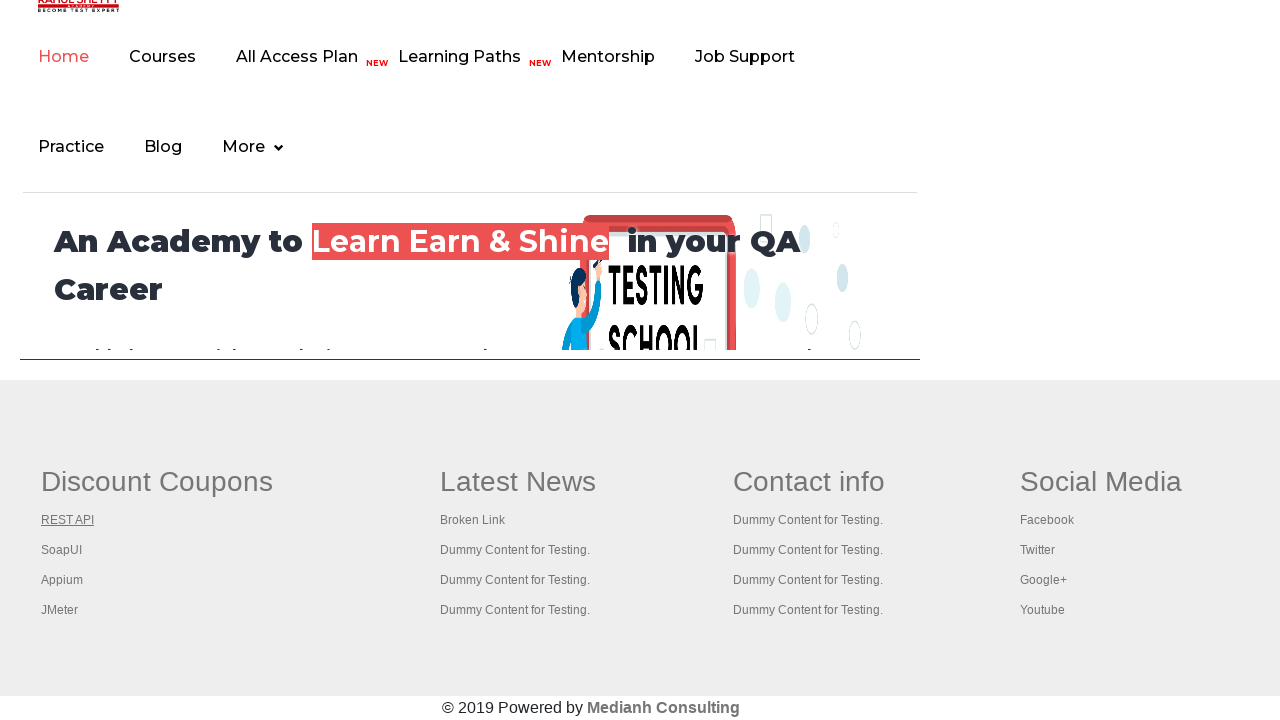

Waited 2 seconds for new tab to open
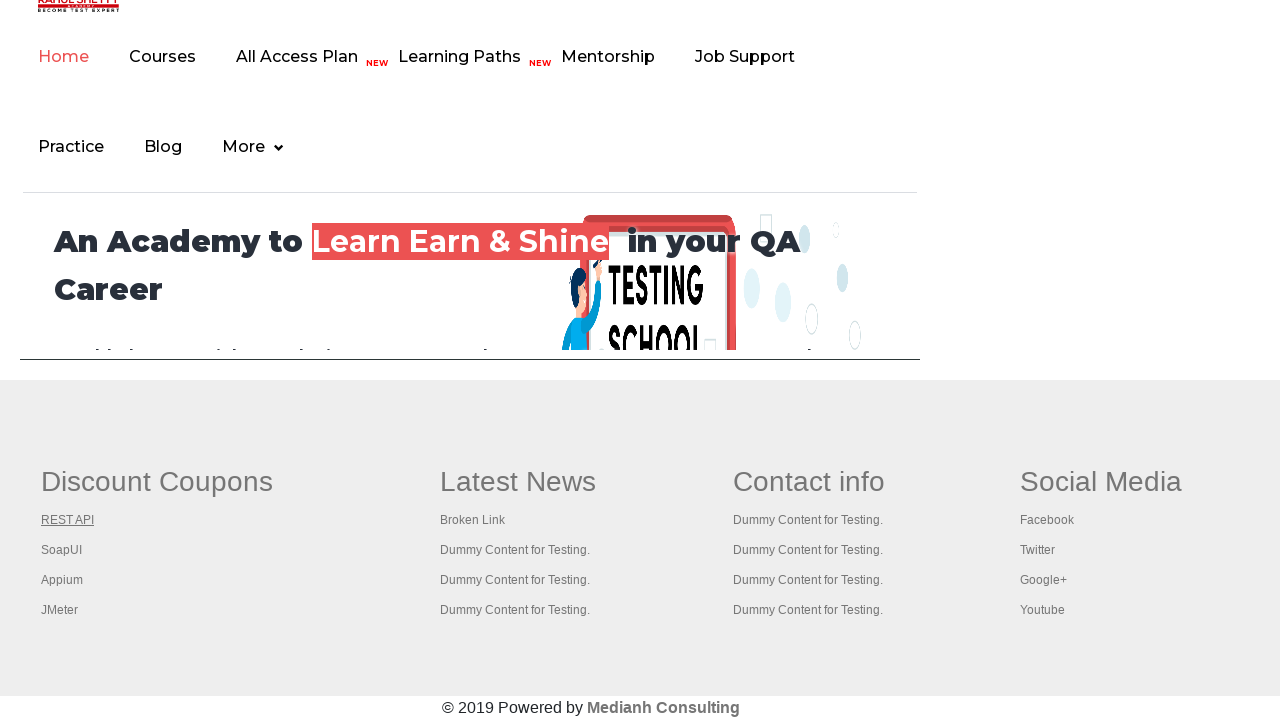

Clicked footer link 3 with Ctrl modifier to open in new tab at (62, 550) on #gf-BIG >> xpath=//table/tbody/tr/td[1]/ul >> a >> nth=2
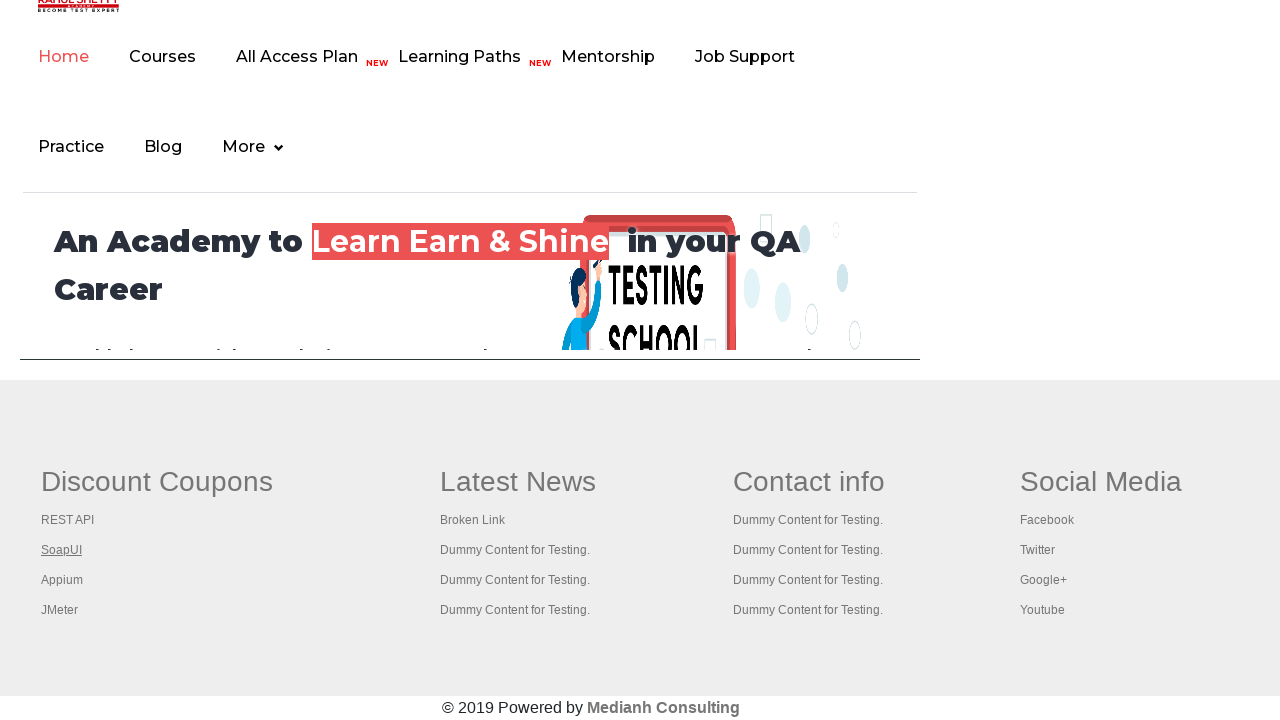

Waited 2 seconds for new tab to open
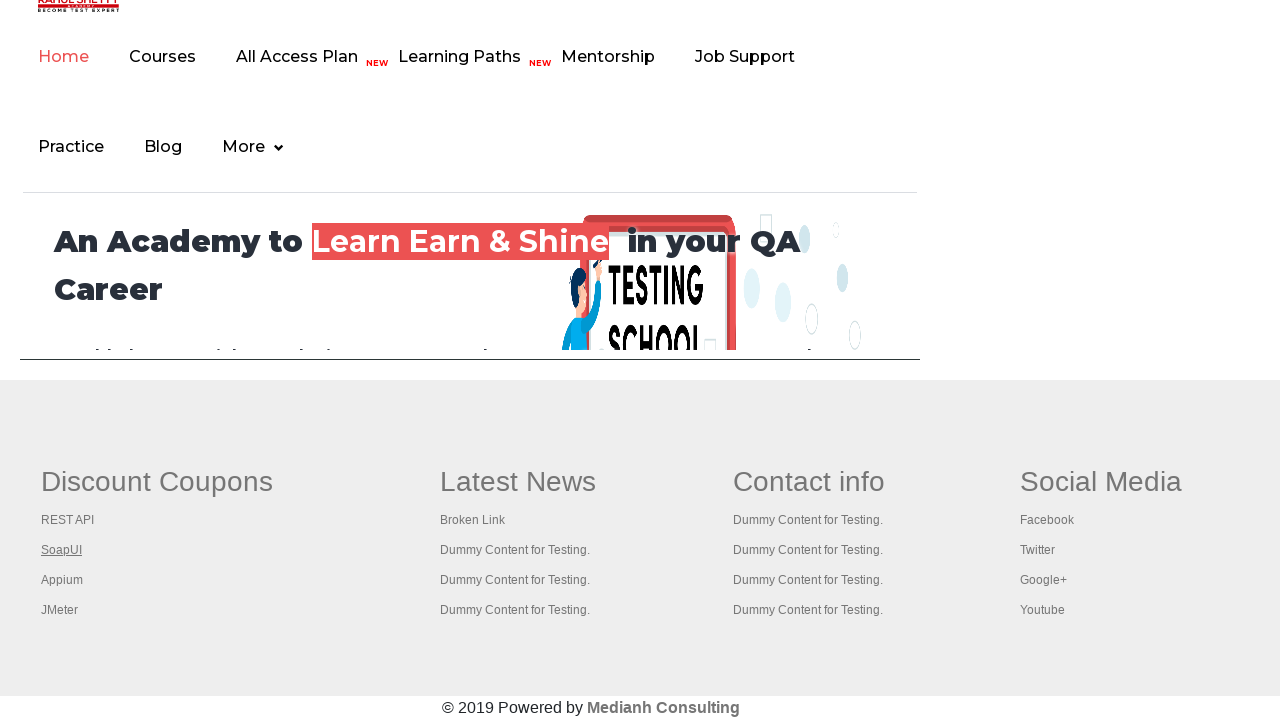

Clicked footer link 4 with Ctrl modifier to open in new tab at (62, 580) on #gf-BIG >> xpath=//table/tbody/tr/td[1]/ul >> a >> nth=3
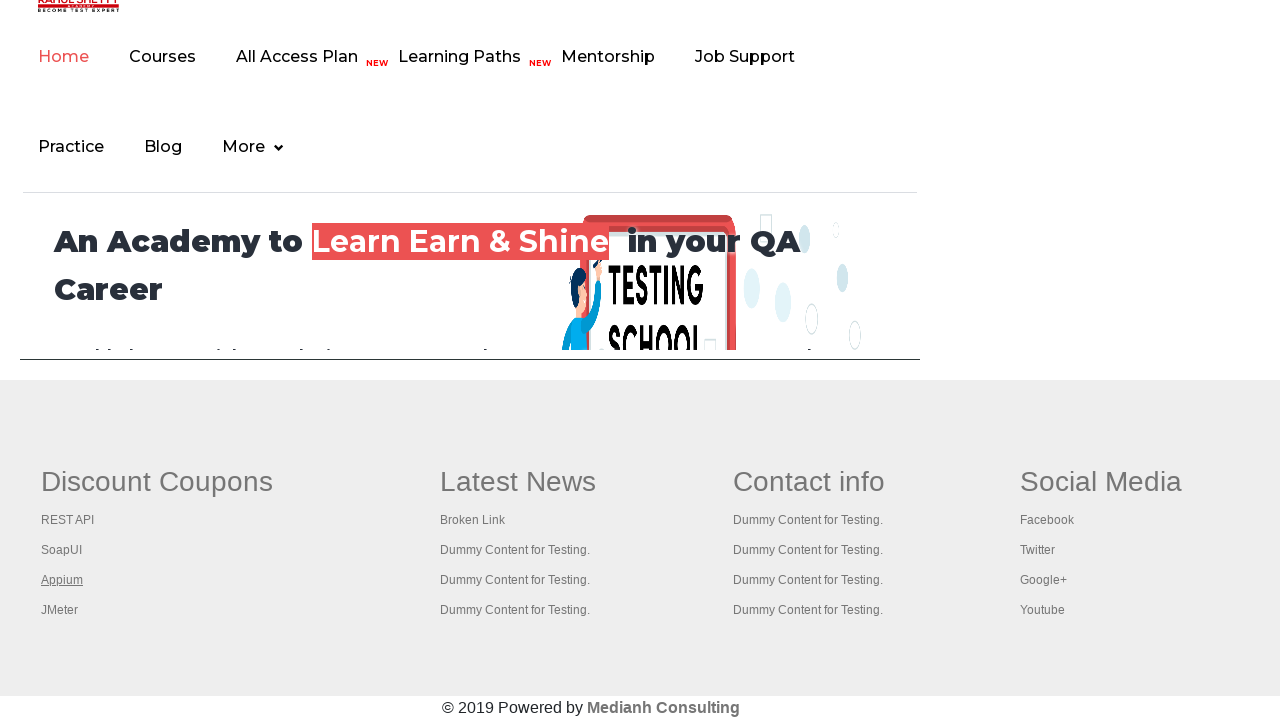

Waited 2 seconds for new tab to open
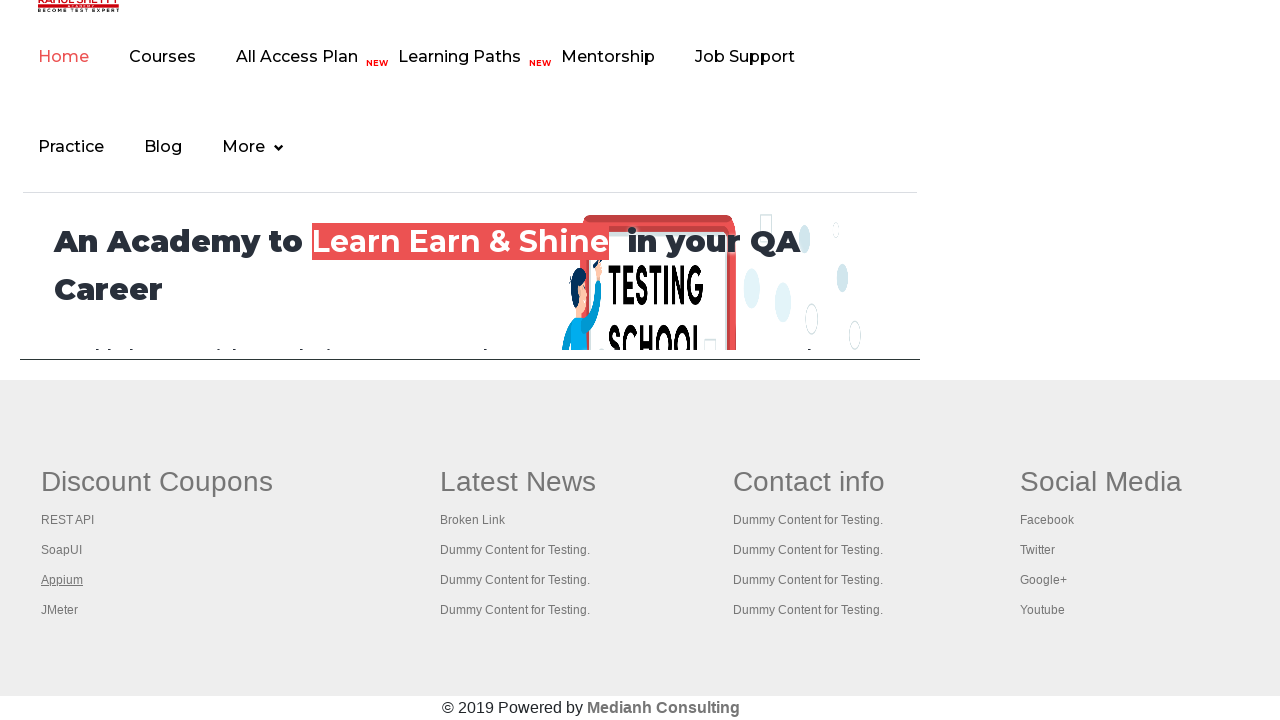

Clicked footer link 5 with Ctrl modifier to open in new tab at (60, 610) on #gf-BIG >> xpath=//table/tbody/tr/td[1]/ul >> a >> nth=4
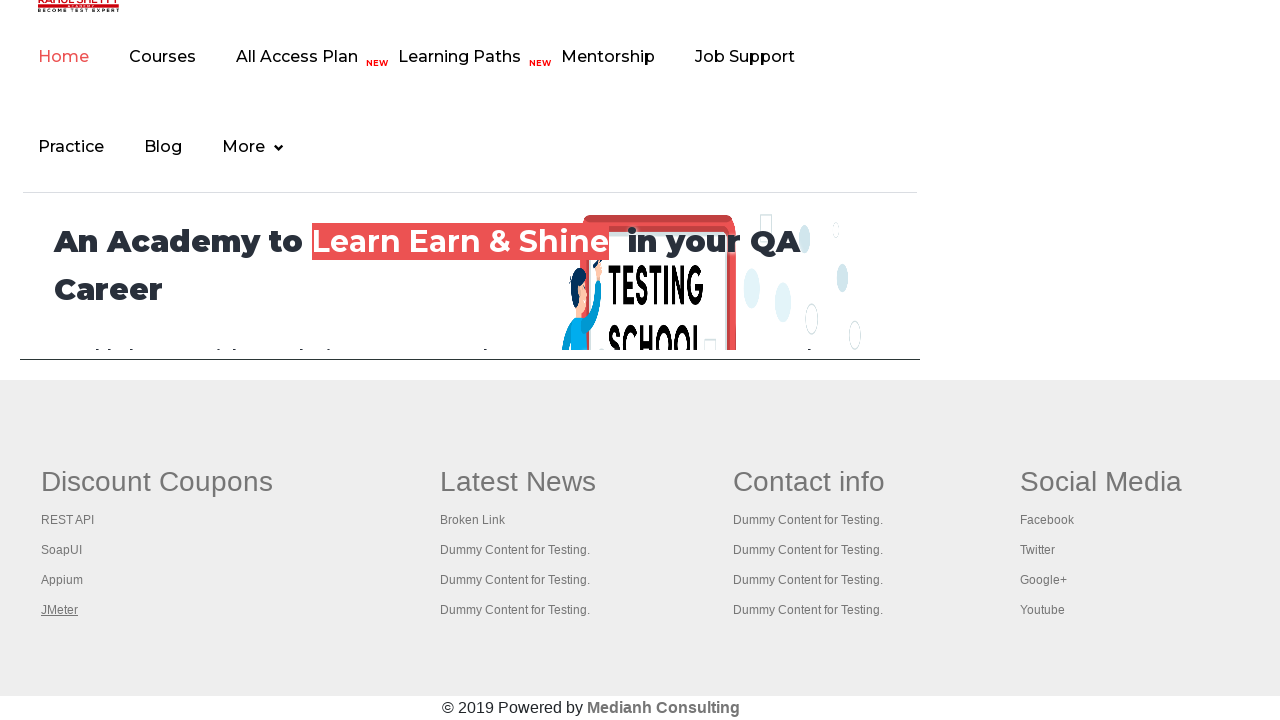

Waited 2 seconds for new tab to open
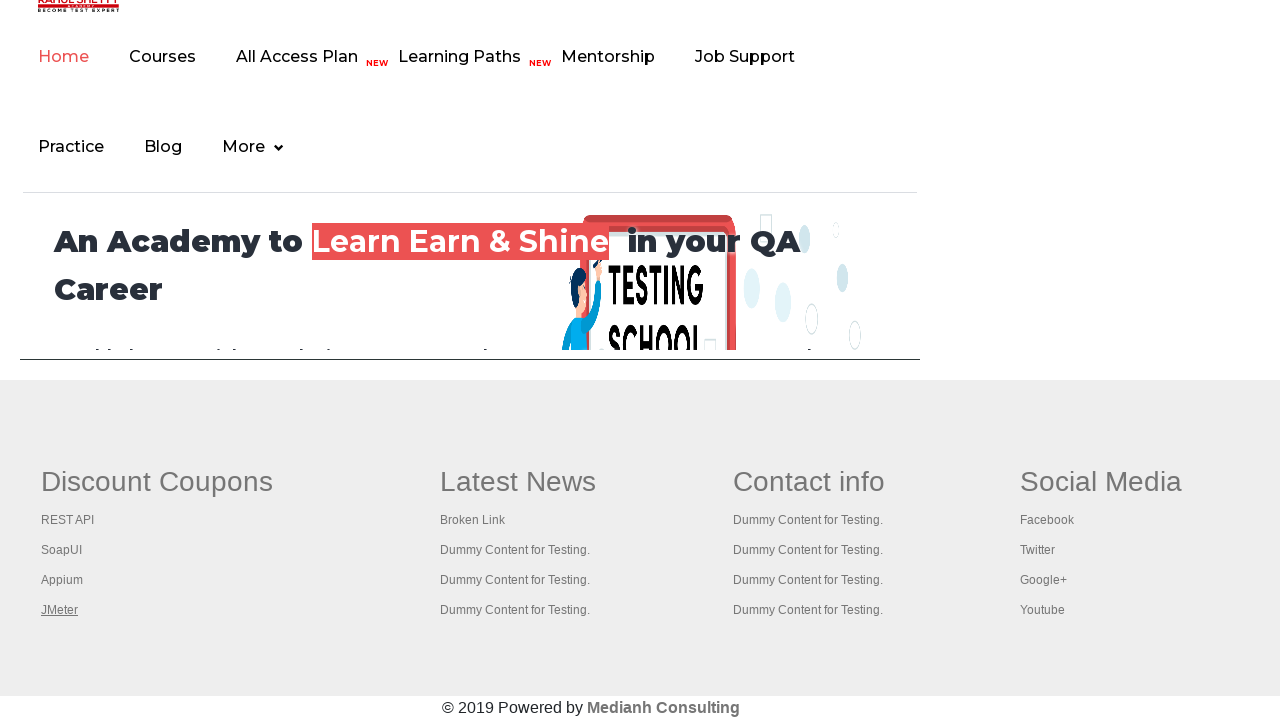

Retrieved all 6 open tabs/pages from context
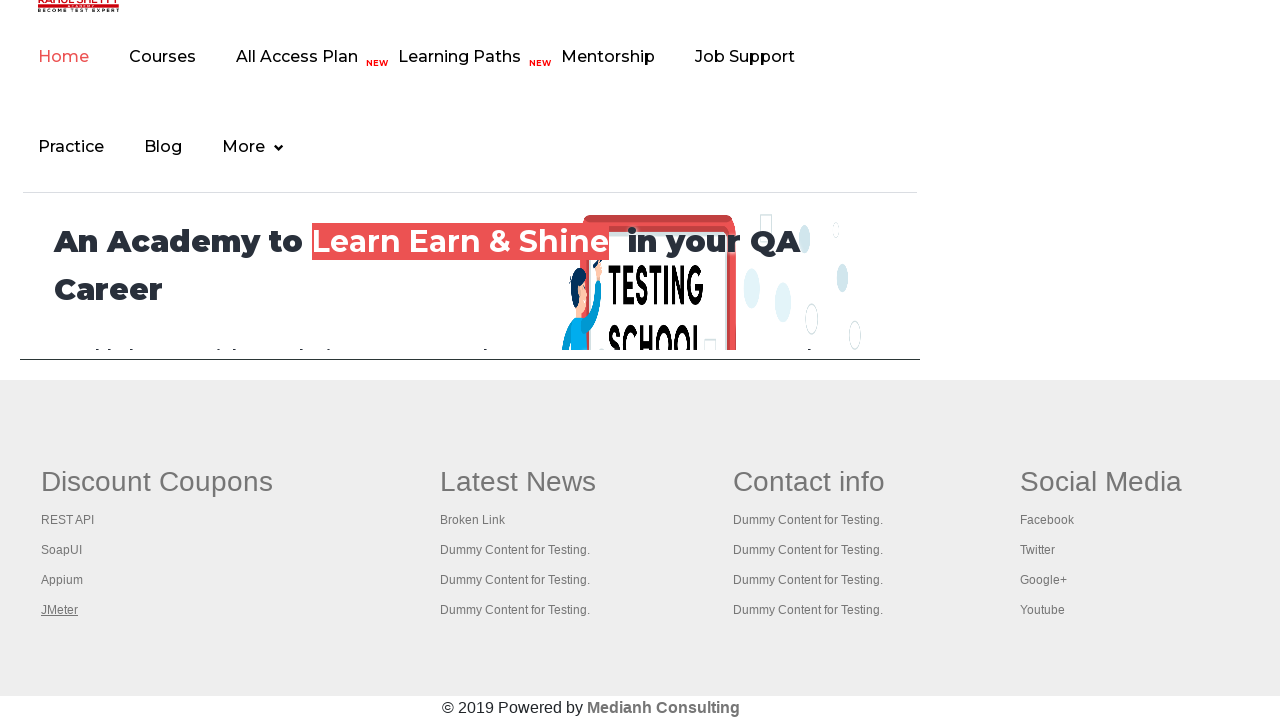

Switched to a new tab to verify it opened
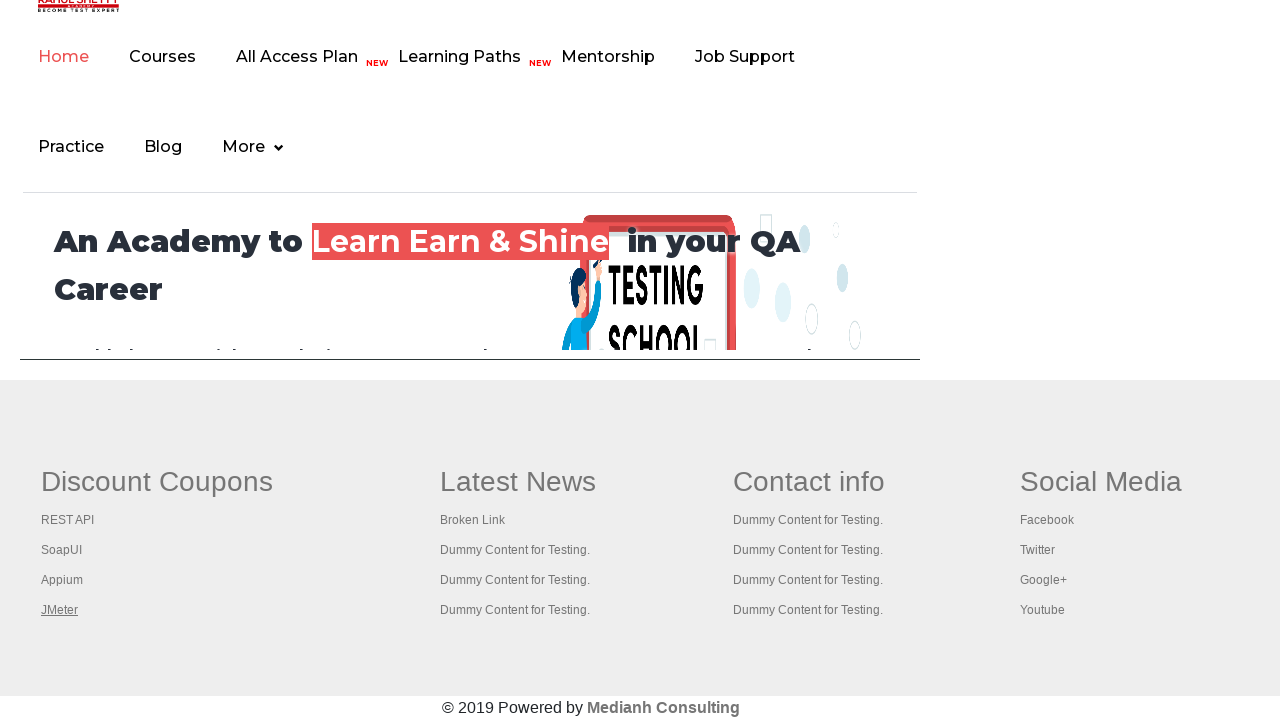

Verified tab page loaded (domcontentloaded state)
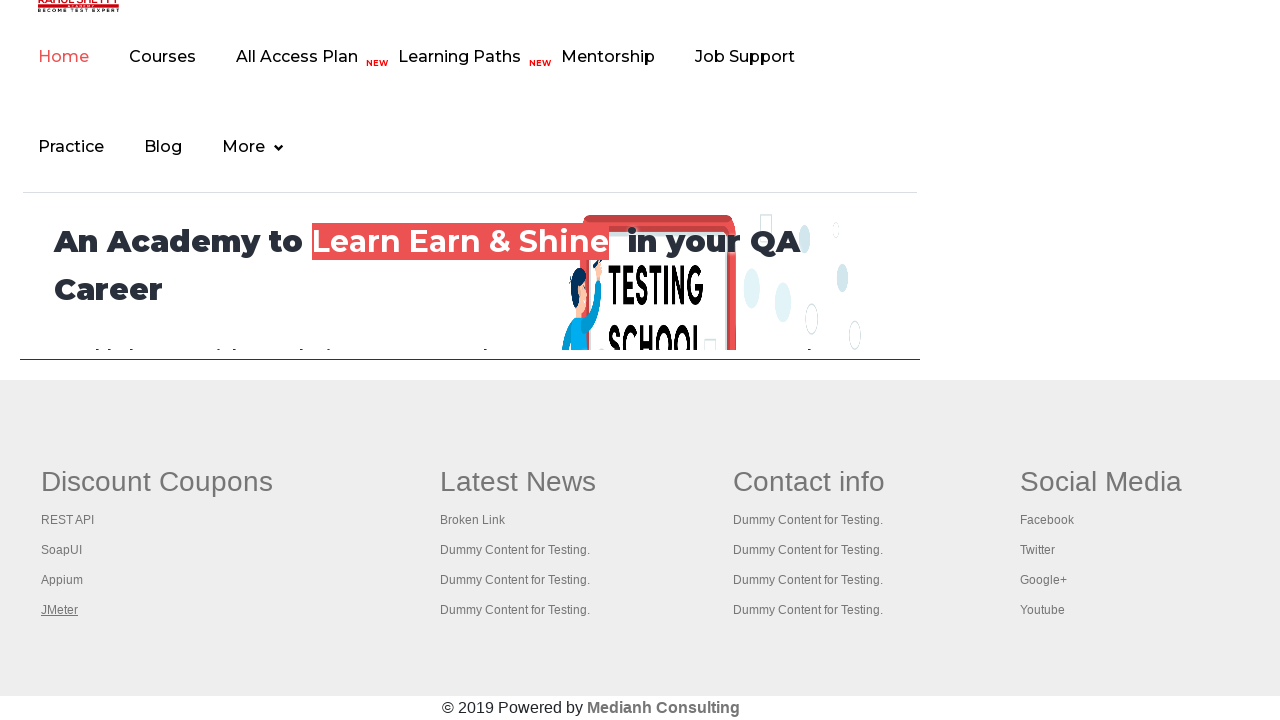

Switched to a new tab to verify it opened
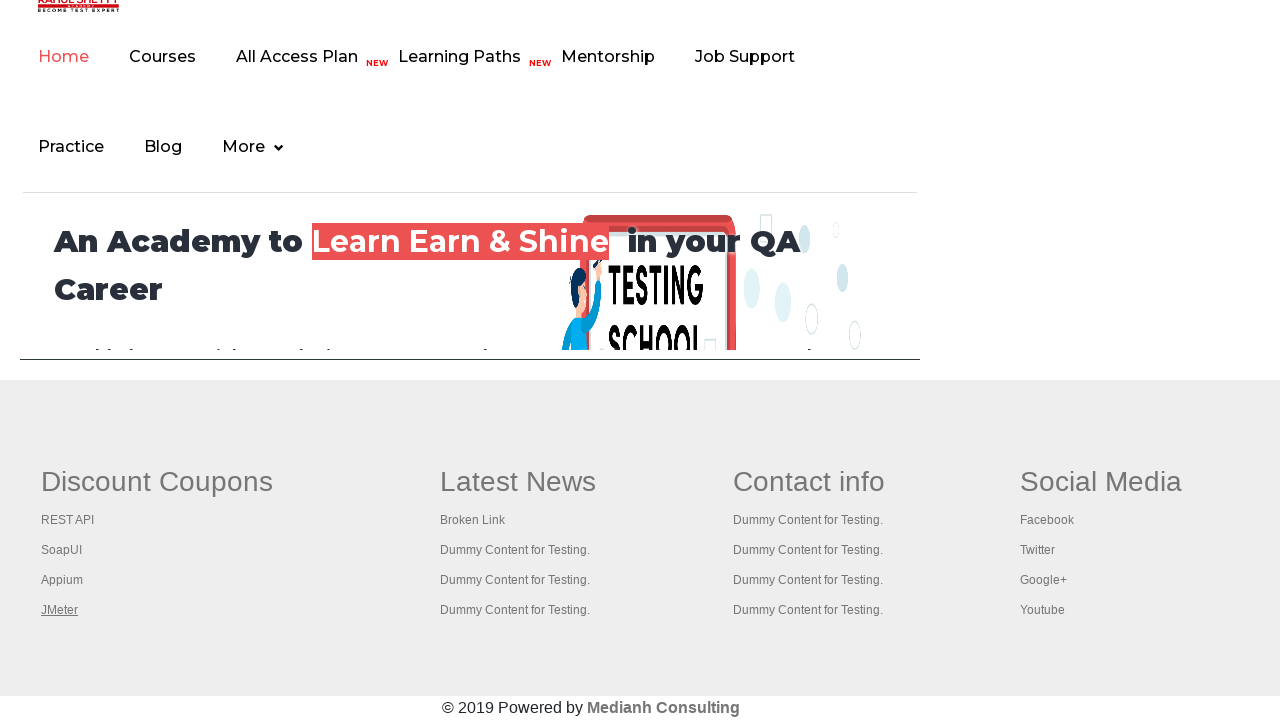

Verified tab page loaded (domcontentloaded state)
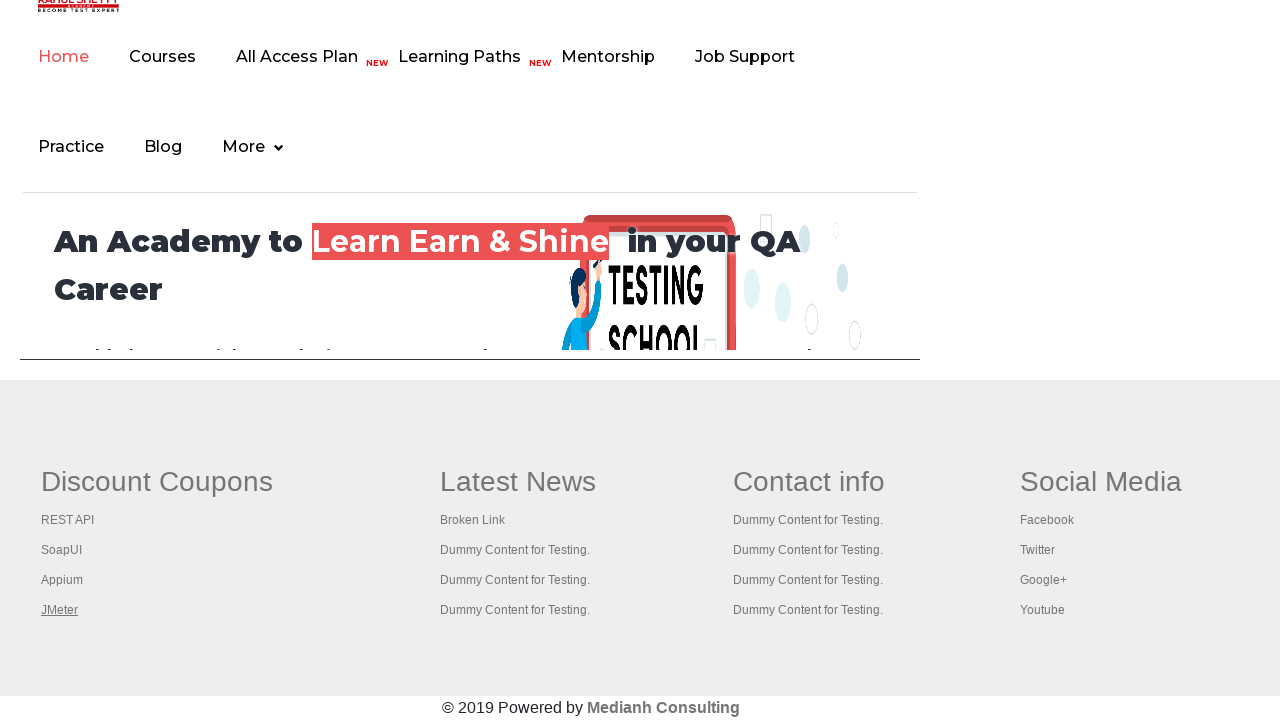

Switched to a new tab to verify it opened
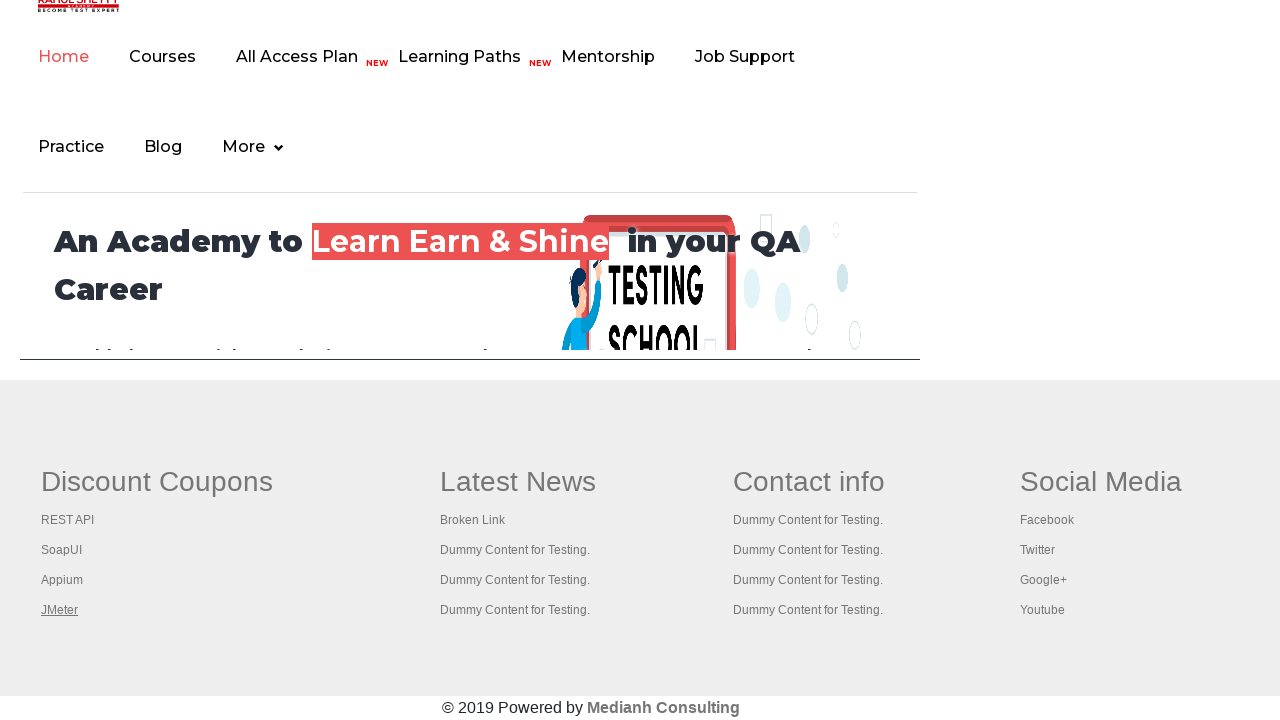

Verified tab page loaded (domcontentloaded state)
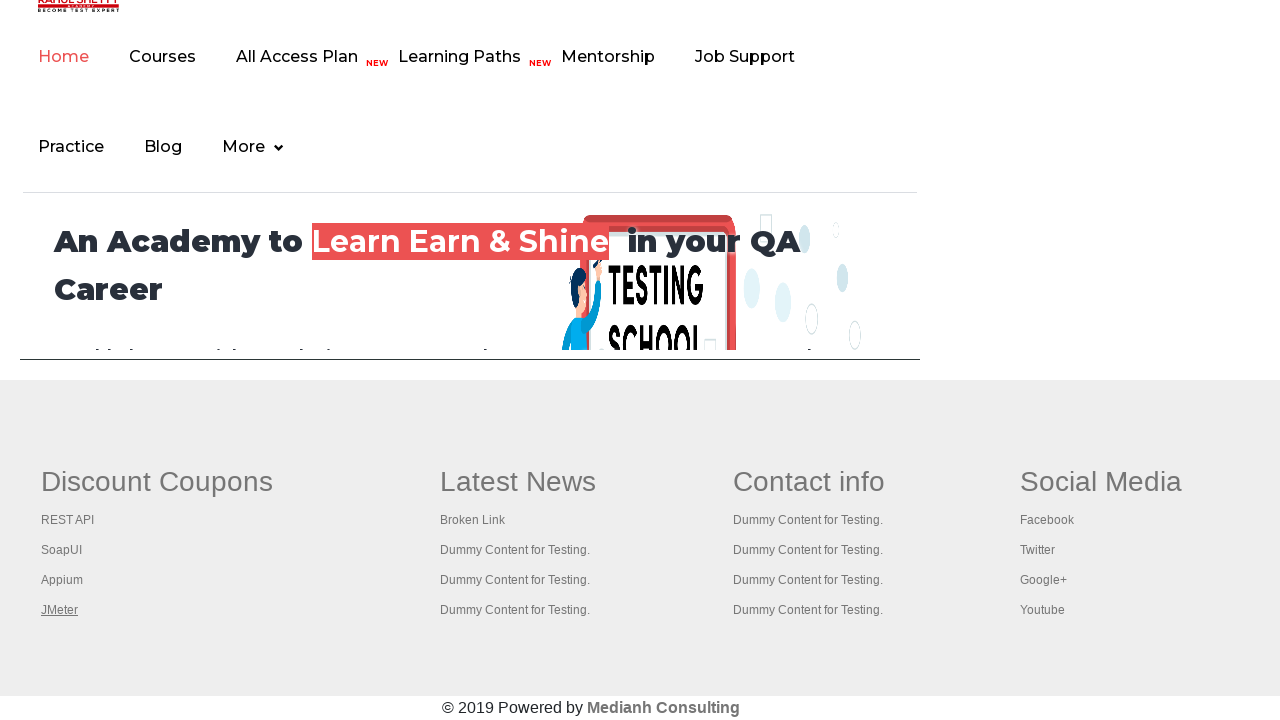

Switched to a new tab to verify it opened
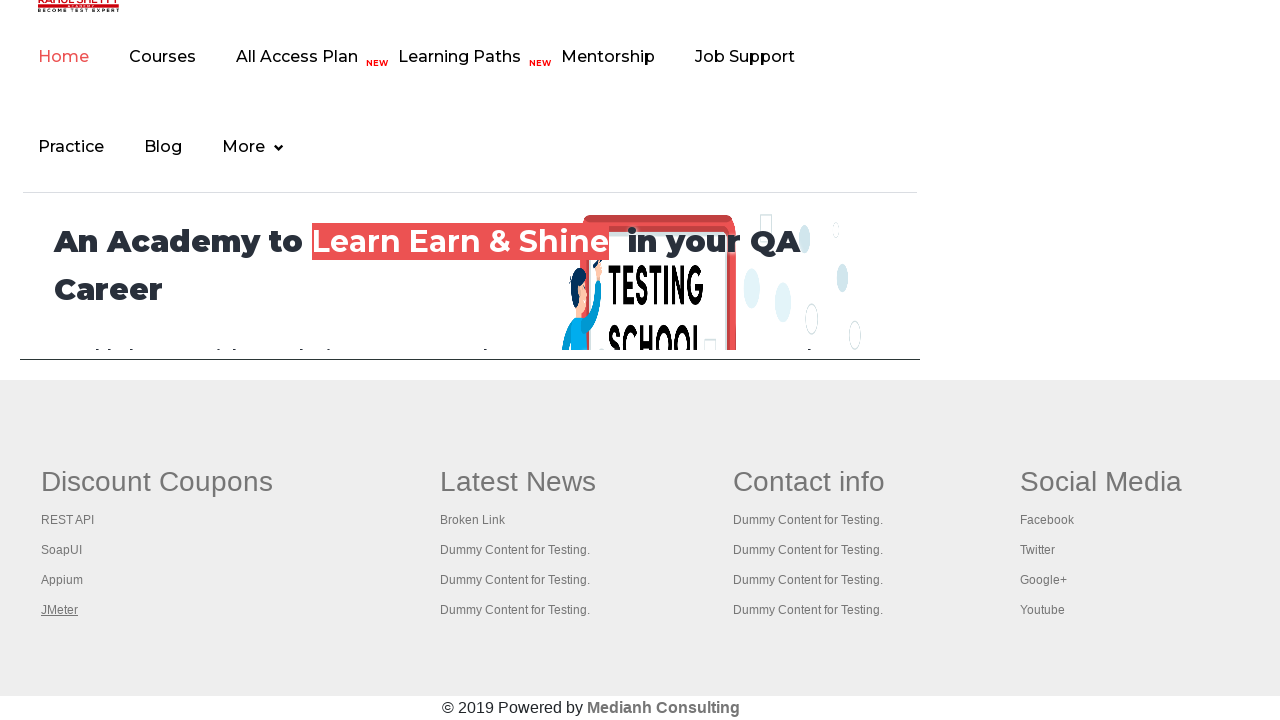

Verified tab page loaded (domcontentloaded state)
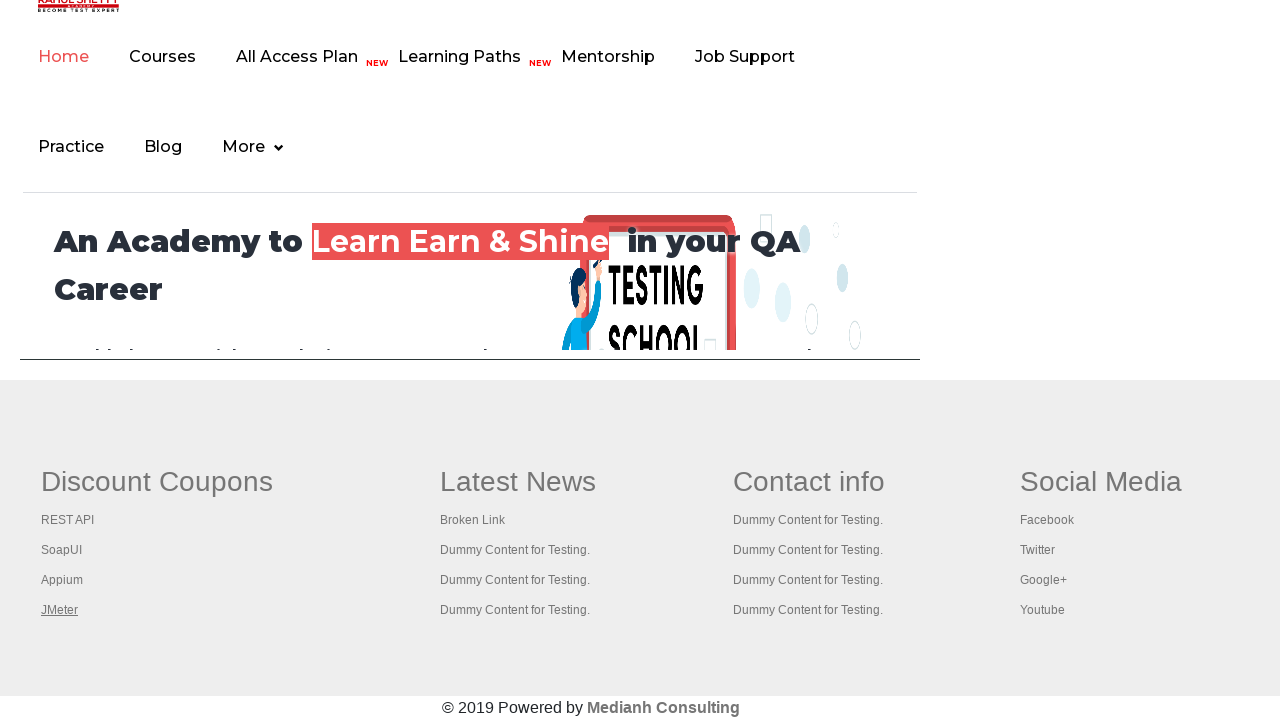

Switched to a new tab to verify it opened
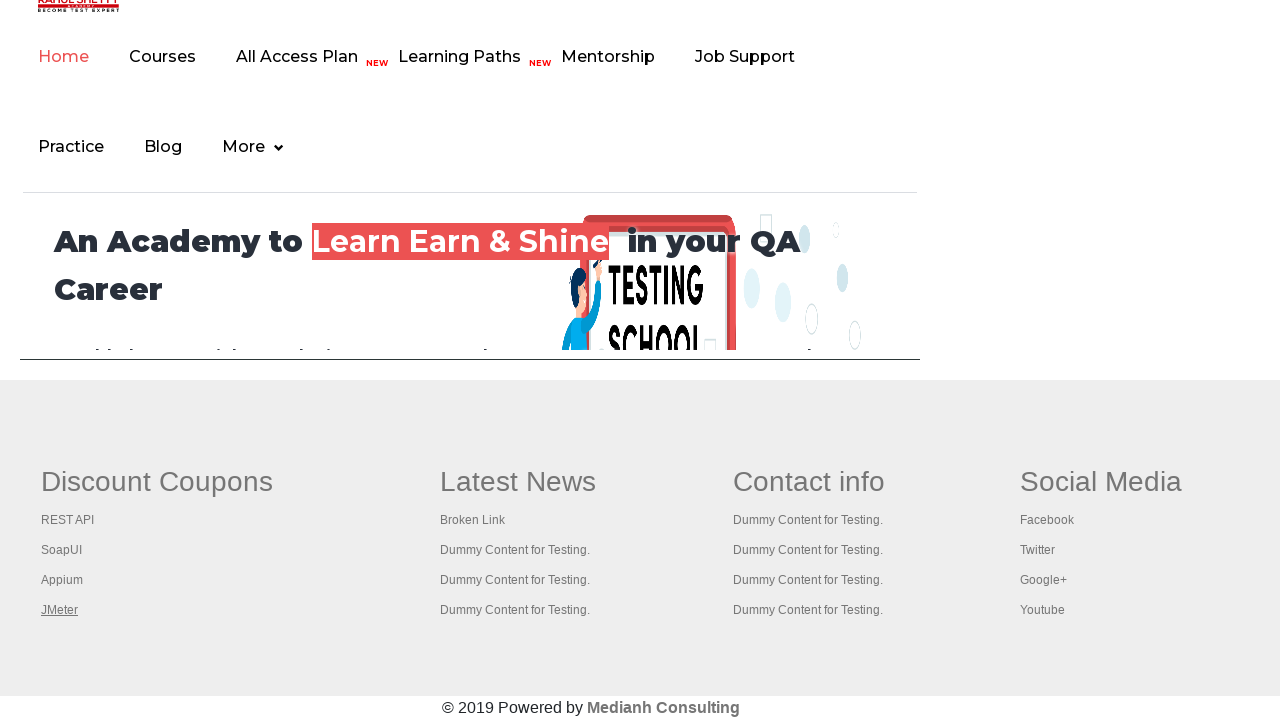

Verified tab page loaded (domcontentloaded state)
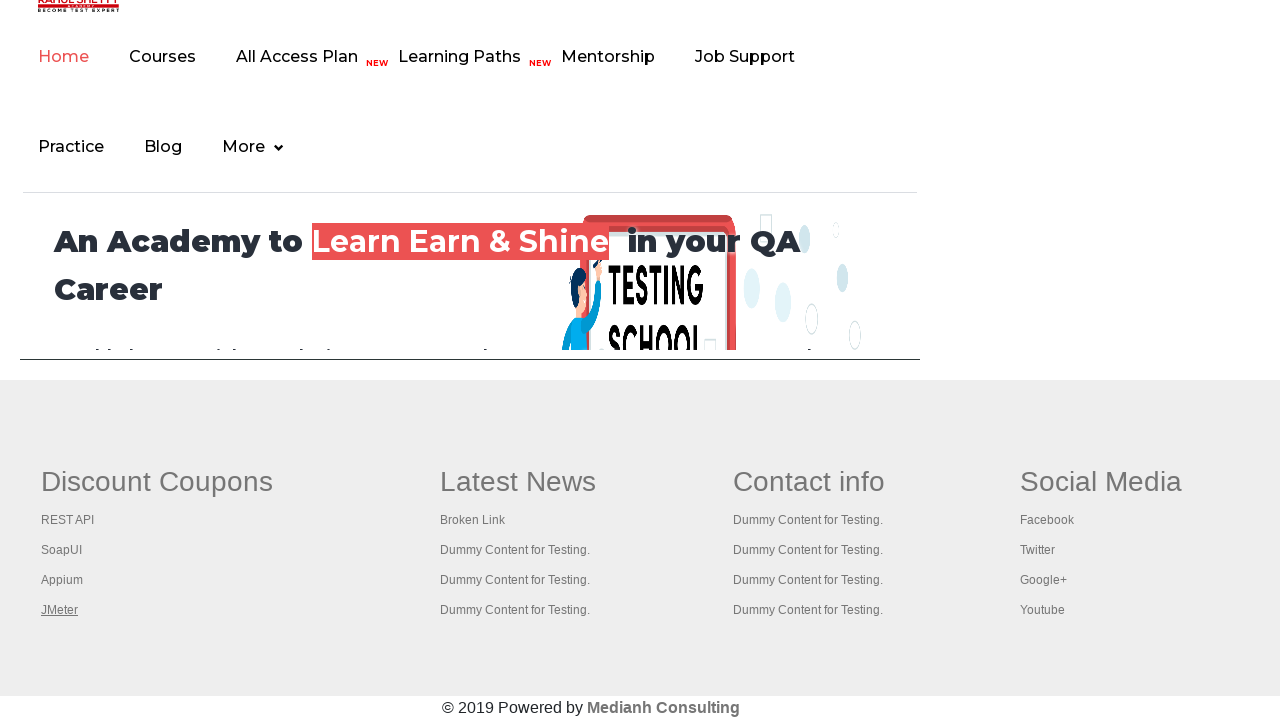

Switched to a new tab to verify it opened
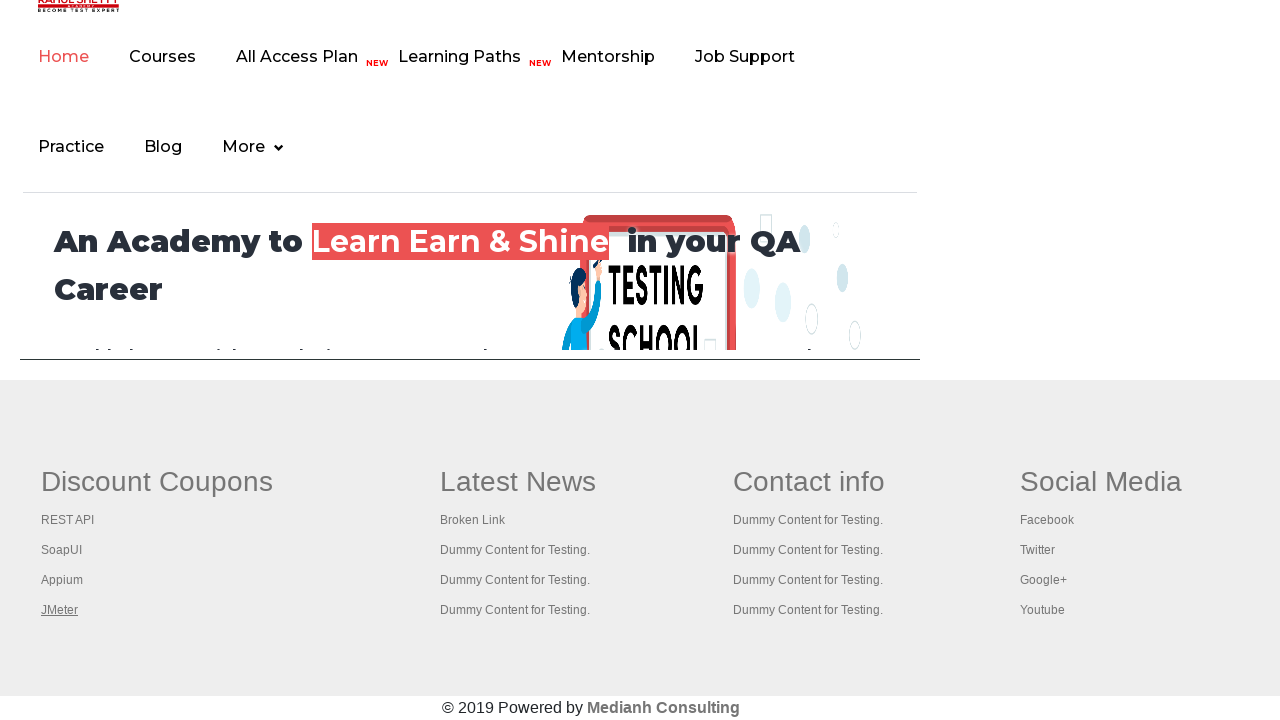

Verified tab page loaded (domcontentloaded state)
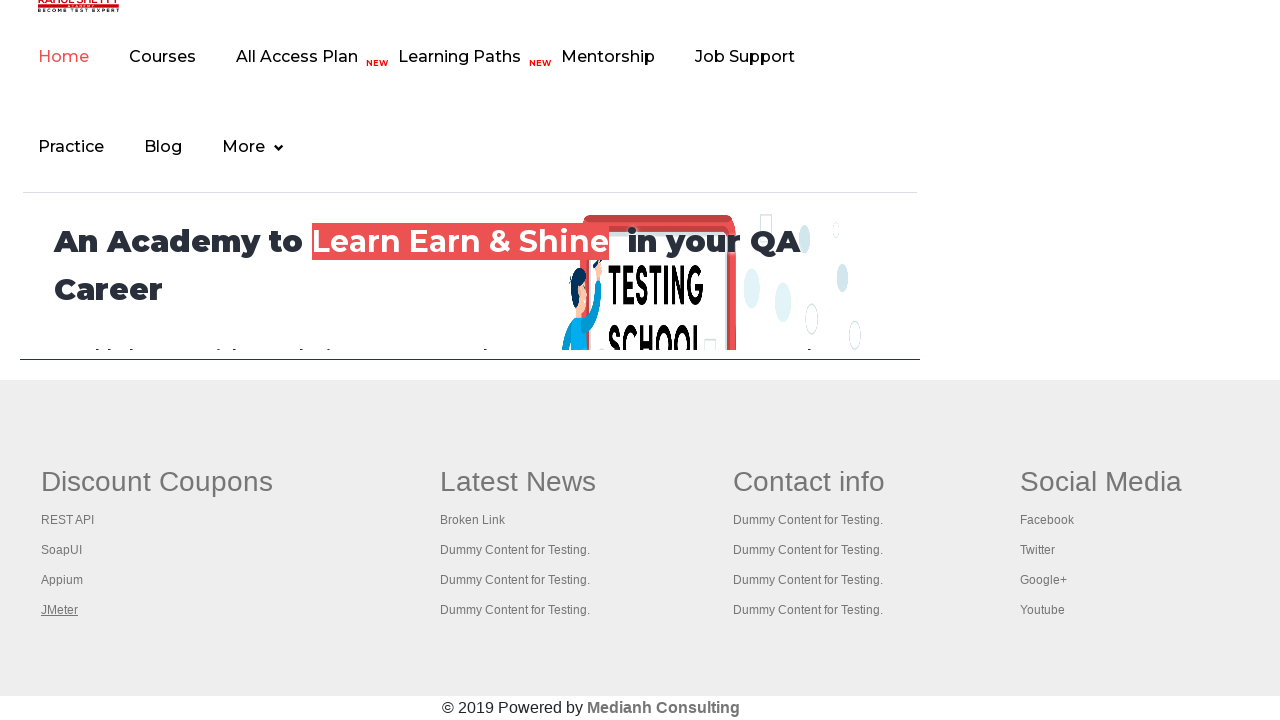

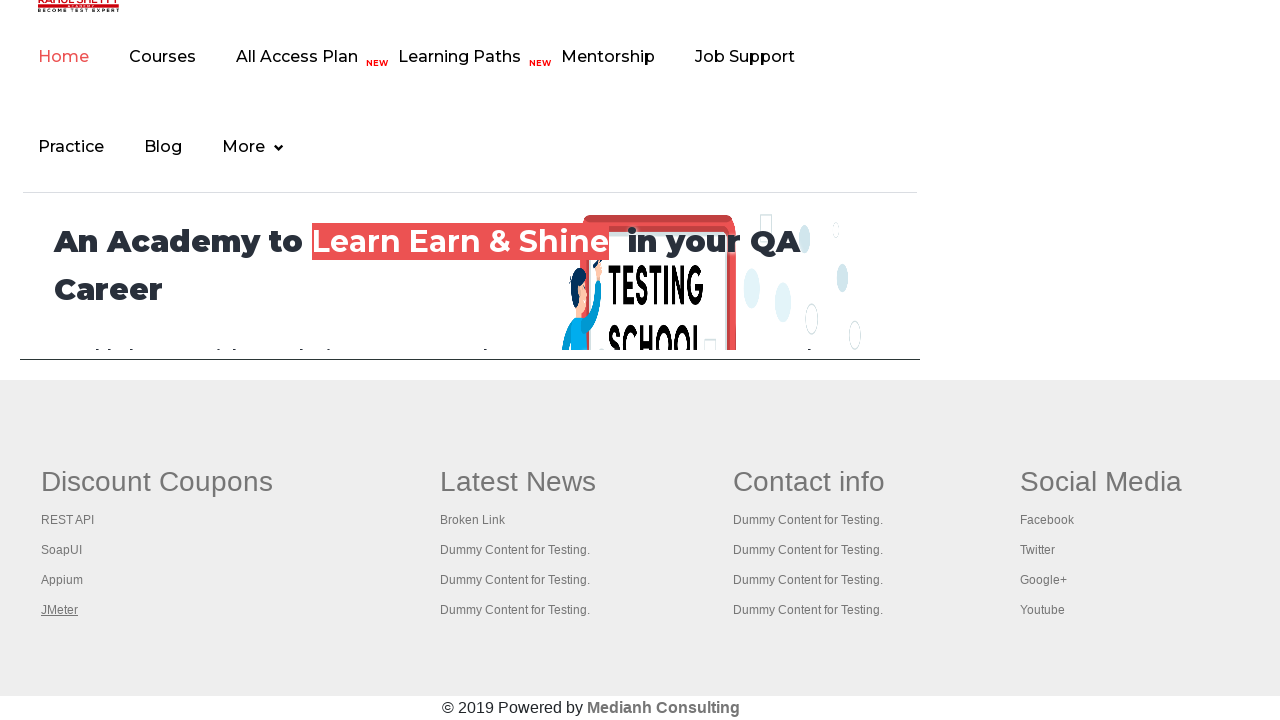